Tests iframe handling by switching to an iframe, clicking a button inside it, then switching back to the main content and counting the number of iframes on the page

Starting URL: https://w3schools.com/jsref/tryit.asp?filename=tryjsref_submit_get

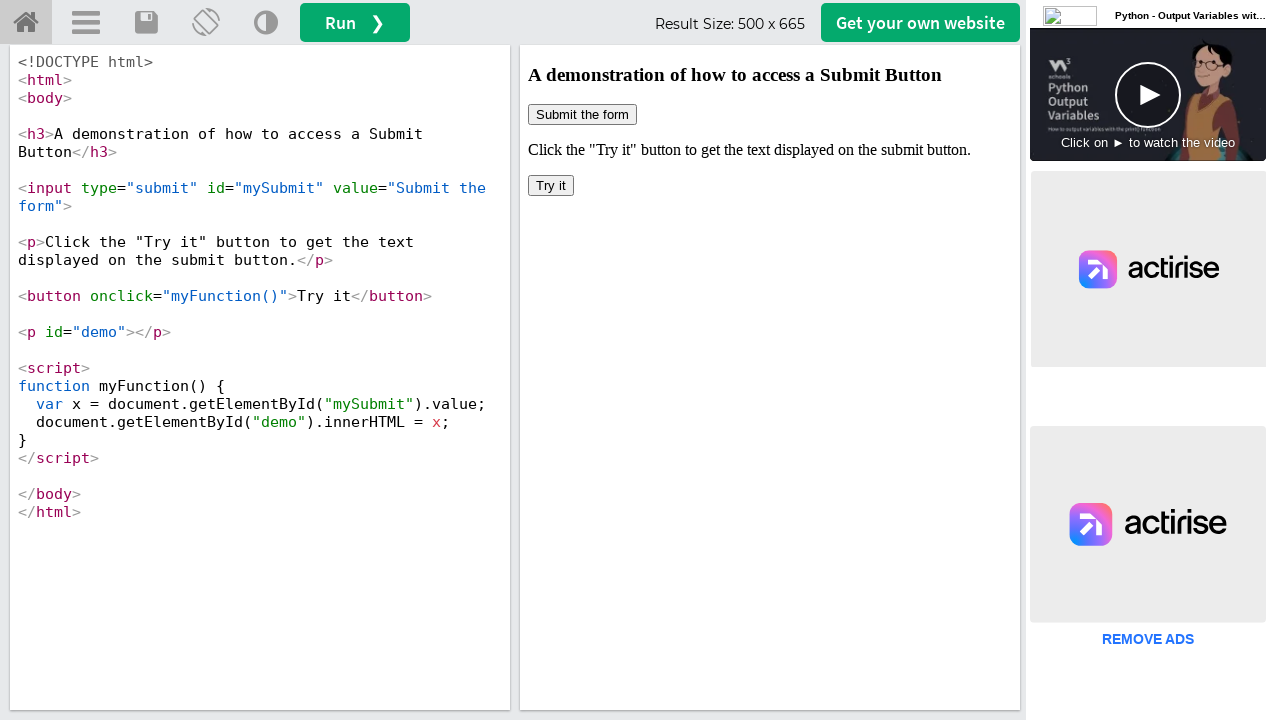

Located iframe with id 'iframeResult'
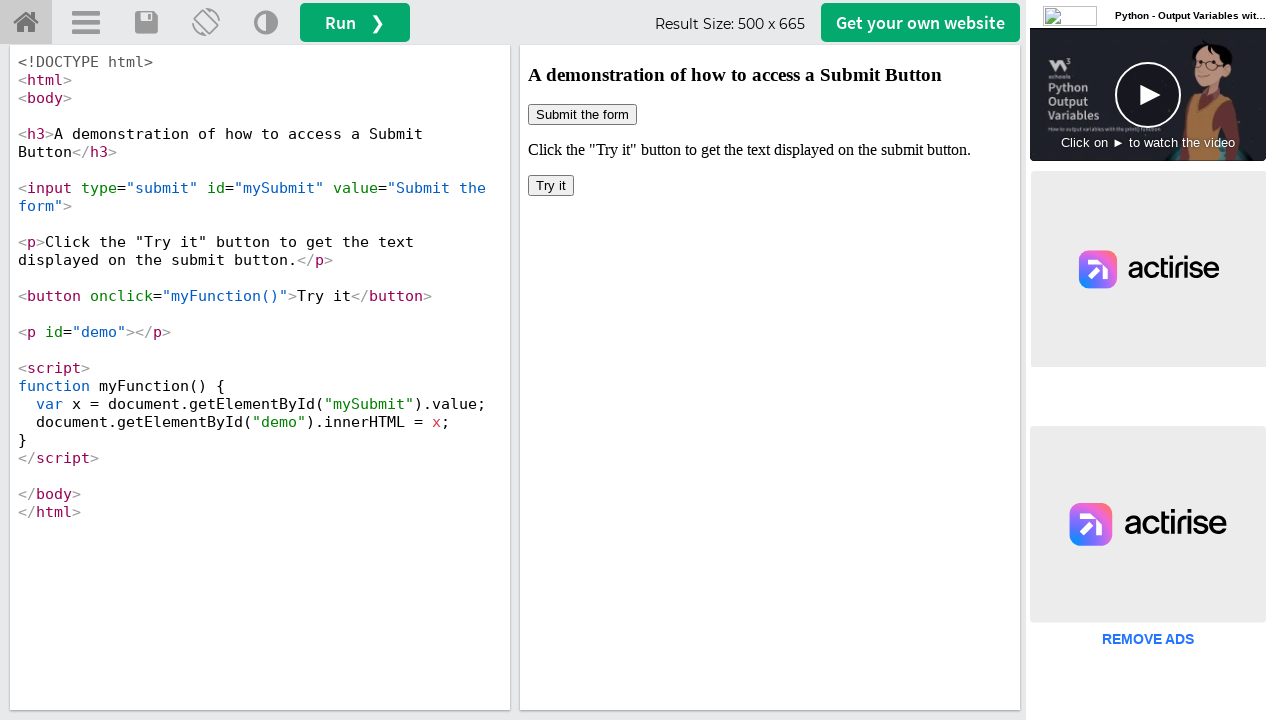

Clicked button inside the iframe at (551, 186) on #iframeResult >> internal:control=enter-frame >> xpath=/html/body/button
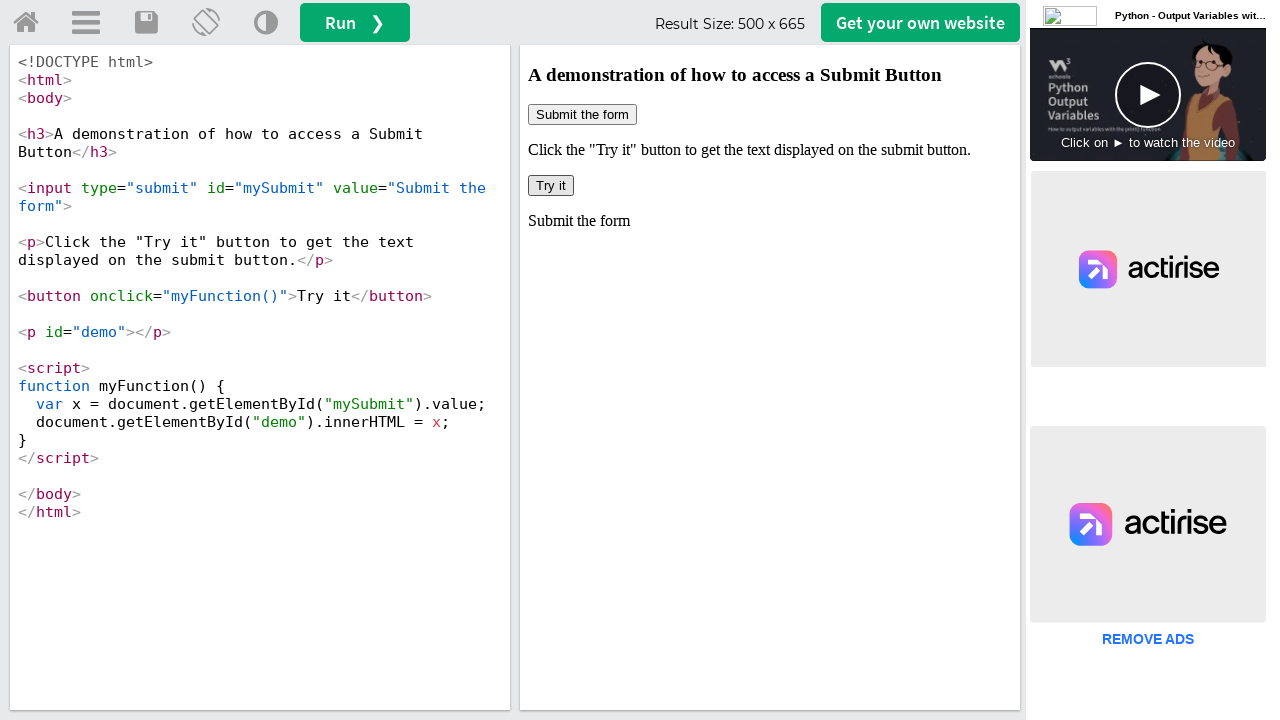

Located all iframes on the page
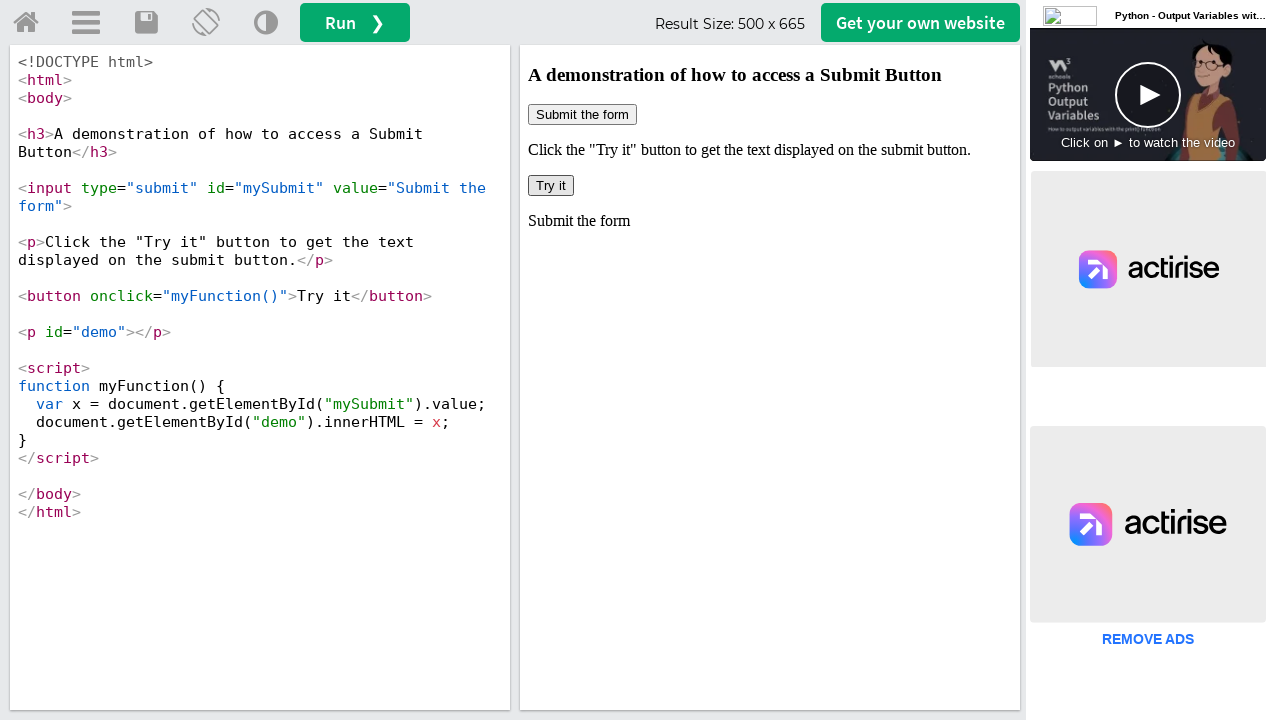

Counted iframes: 6 iframe(s) found on the page
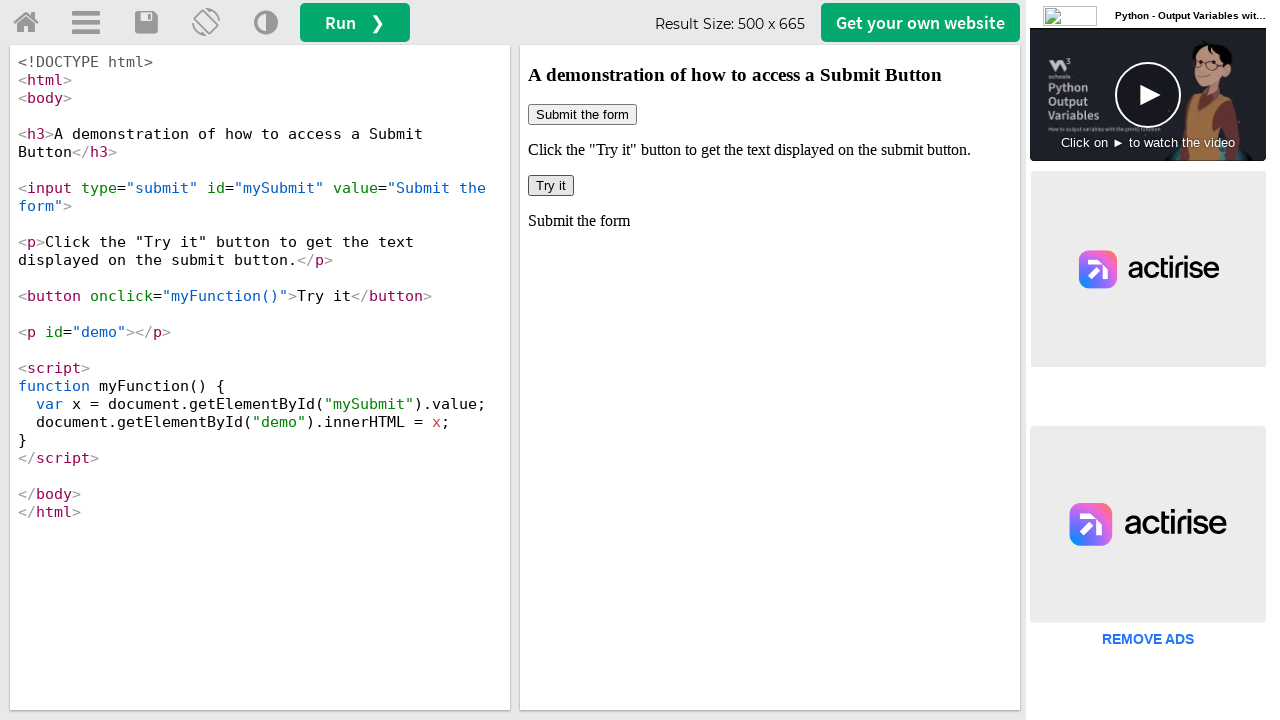

Printed iframe count: 6
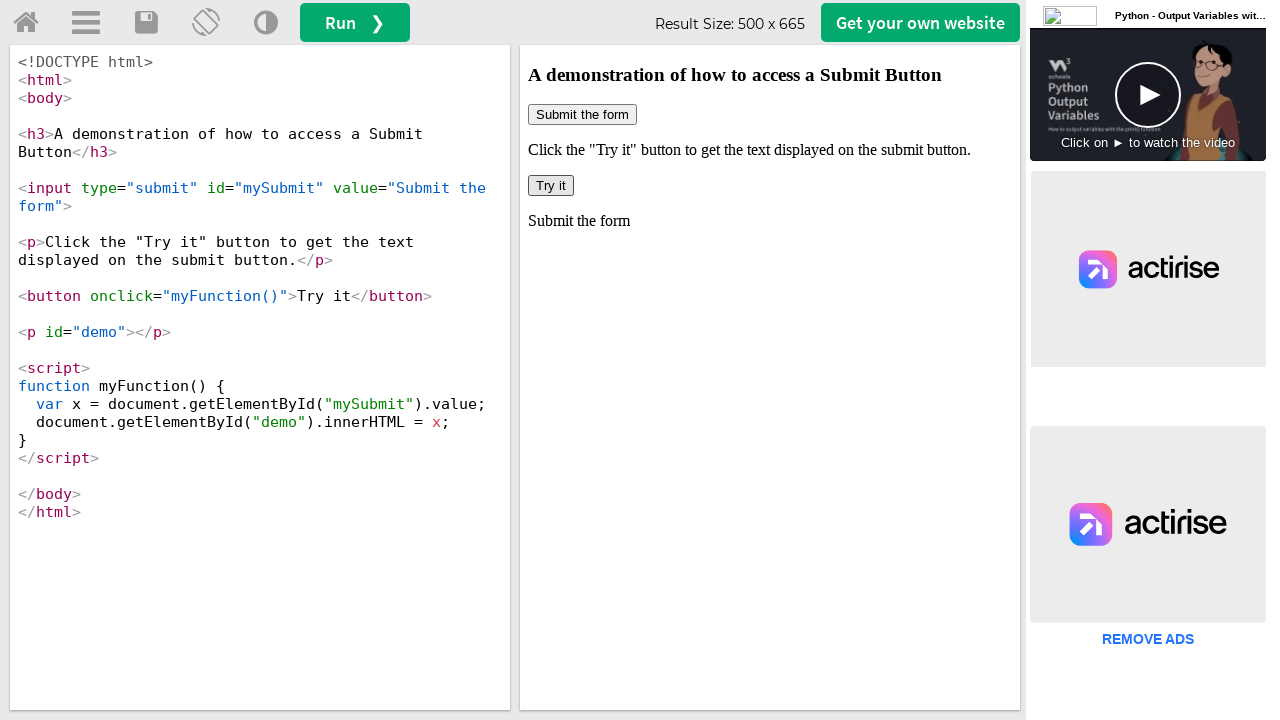

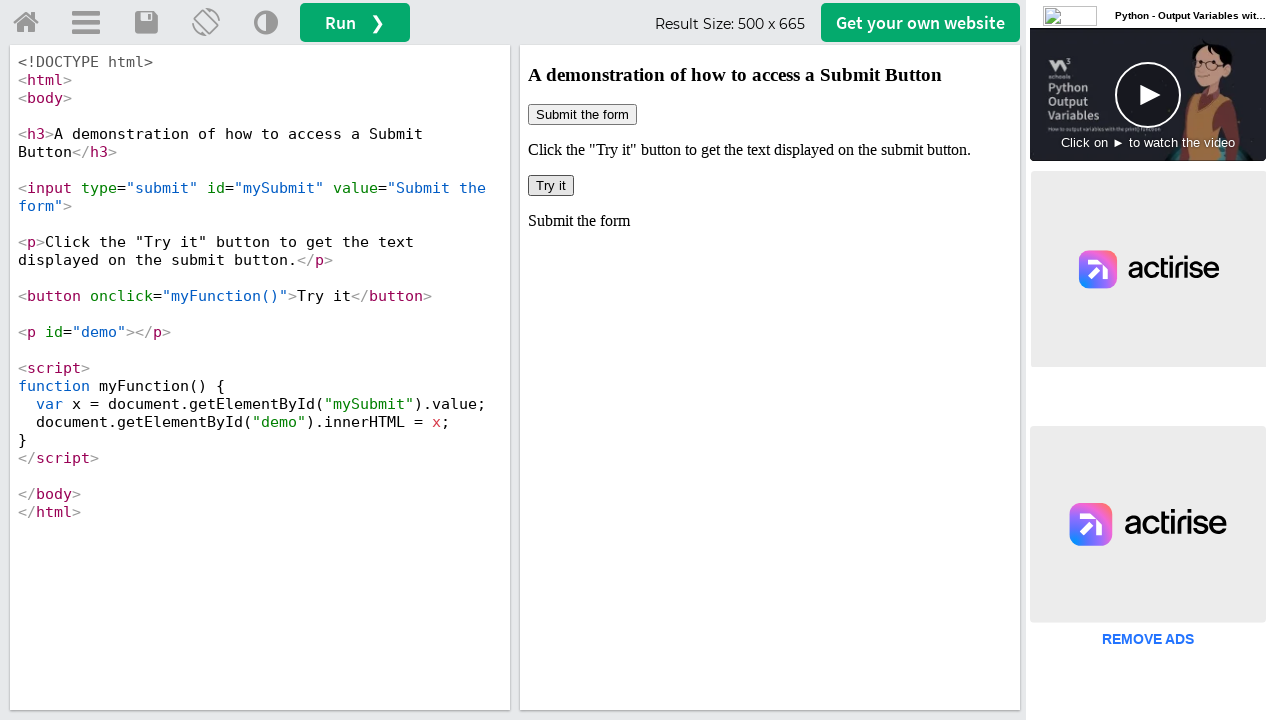